Tests Eventbrite search functionality by navigating to search results for tech events in London and verifying that event listings load properly.

Starting URL: https://www.eventbrite.com/d/united-kingdom--london/tech/?q=tech

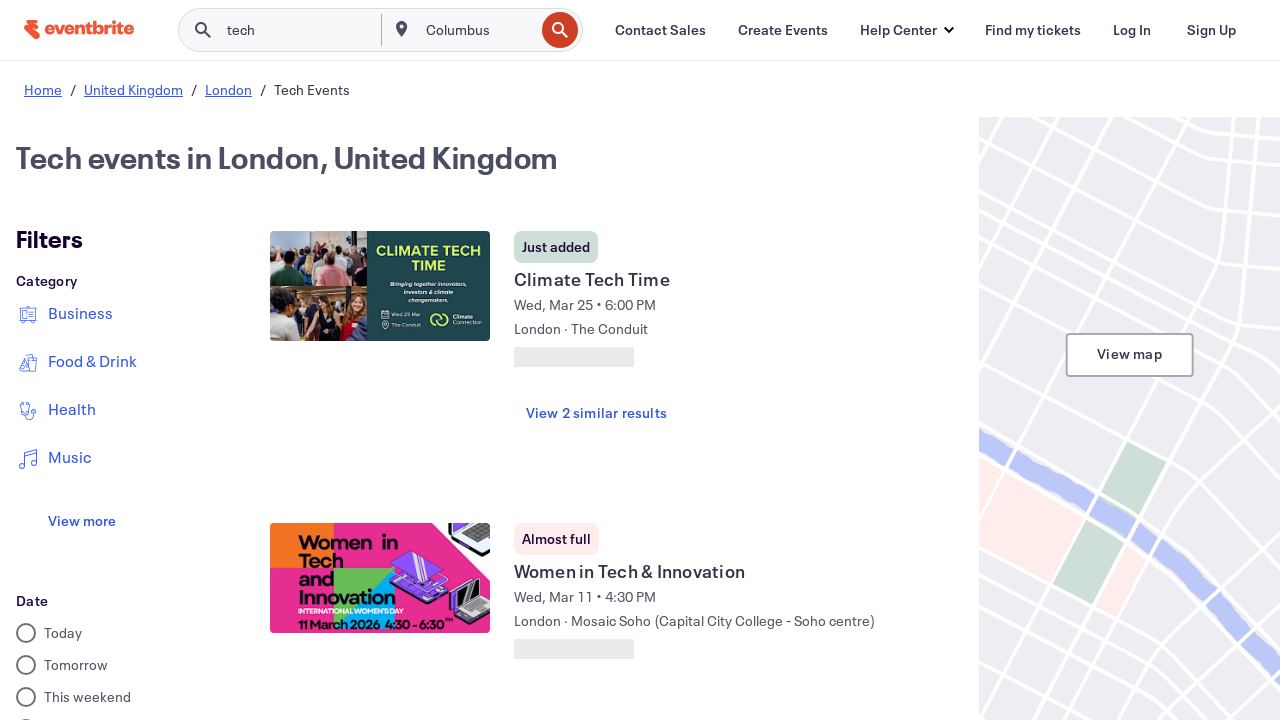

Waited for search results list to load
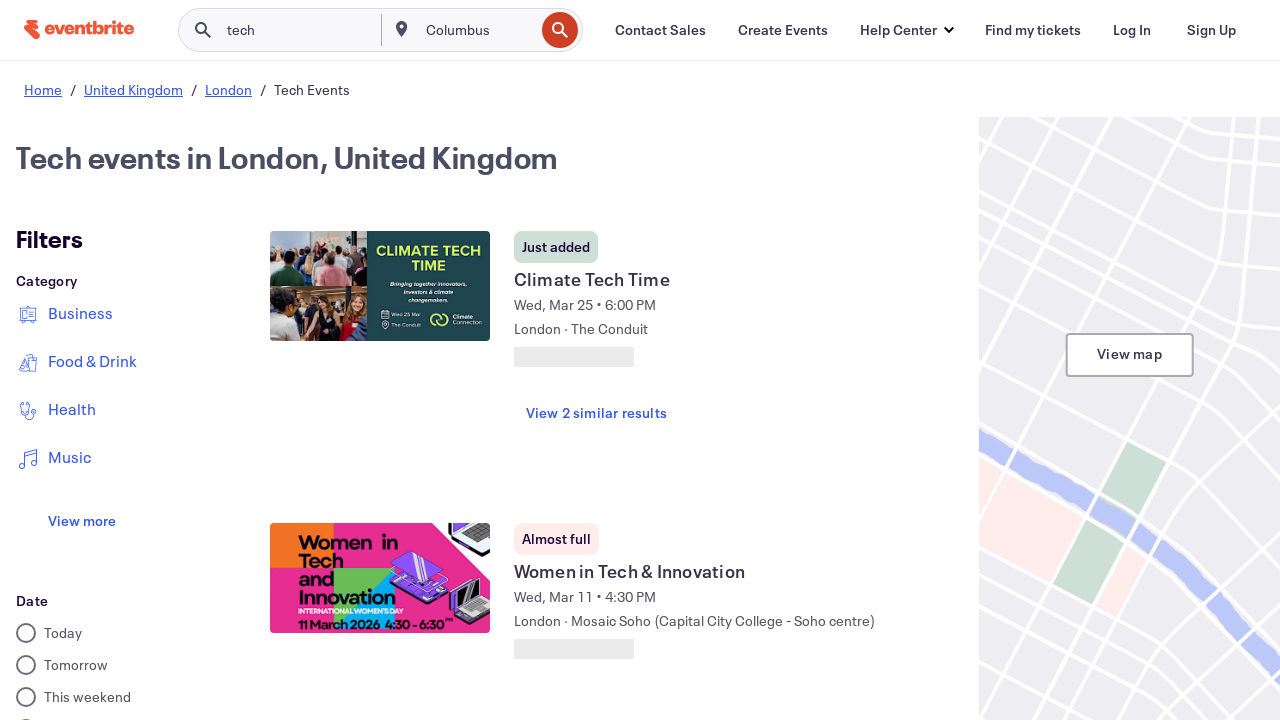

Waited for page to settle
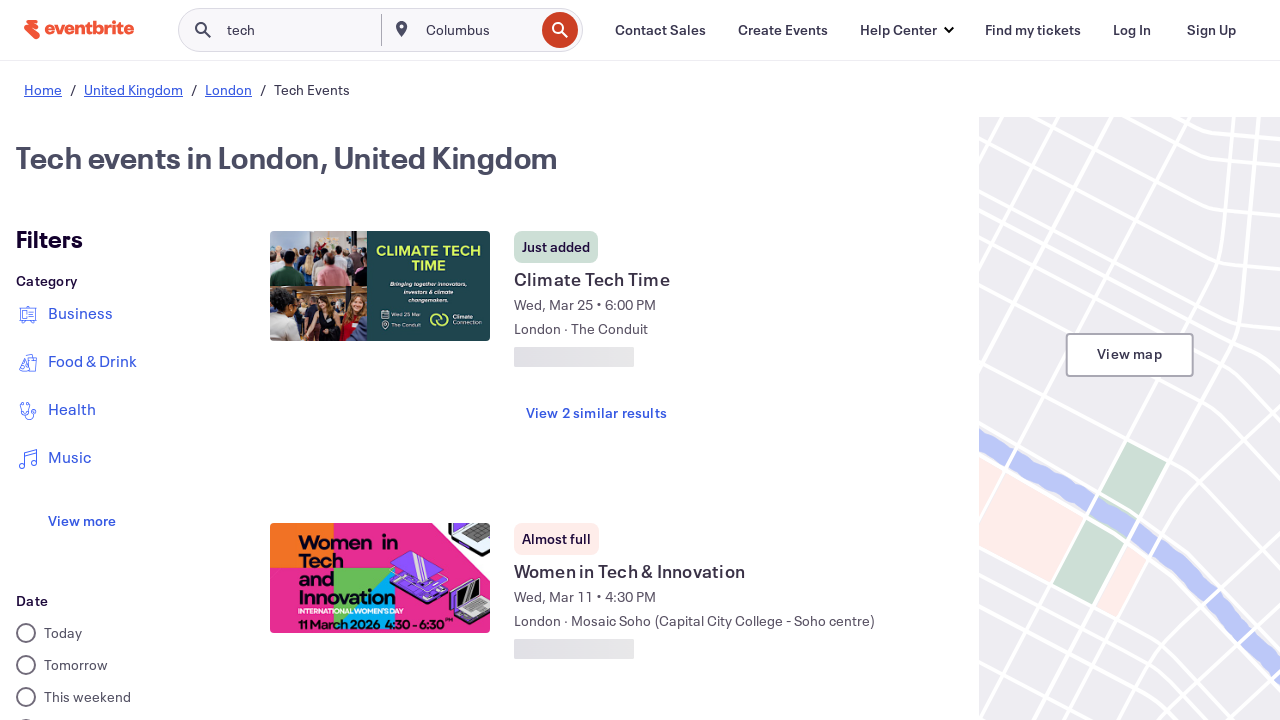

Scrolled down 800px to load more events
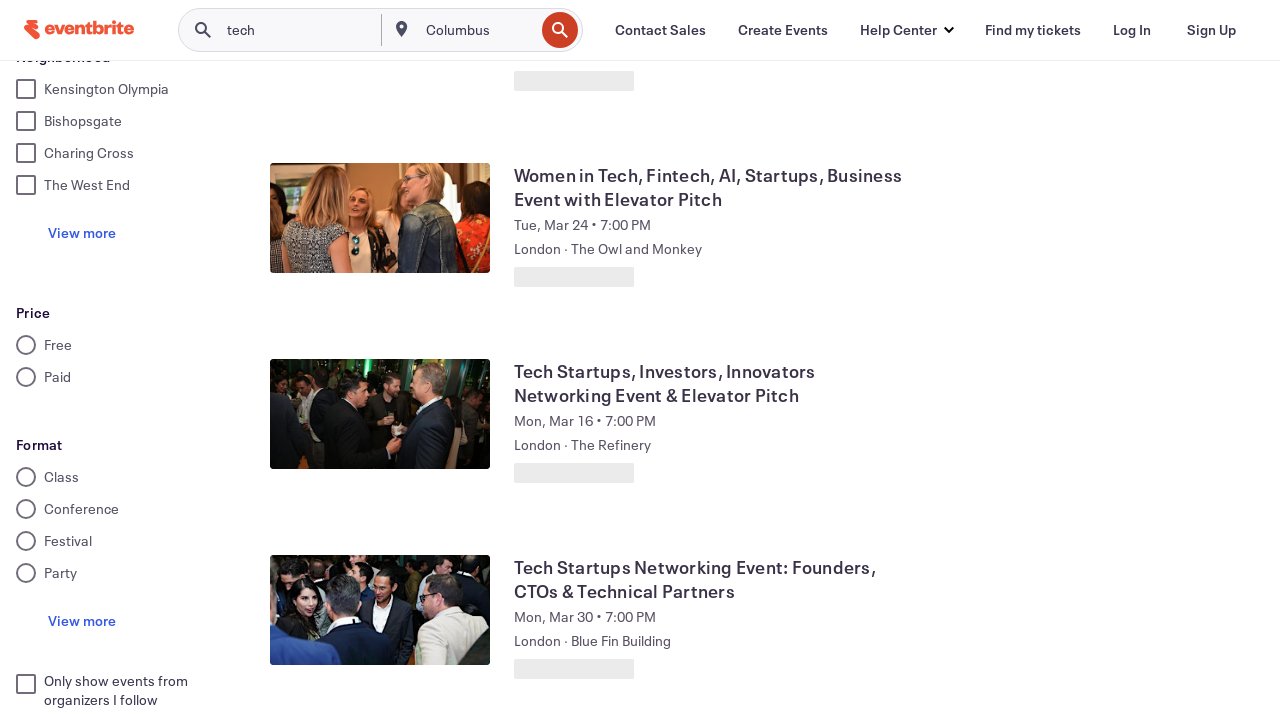

Waited for events to load after first scroll
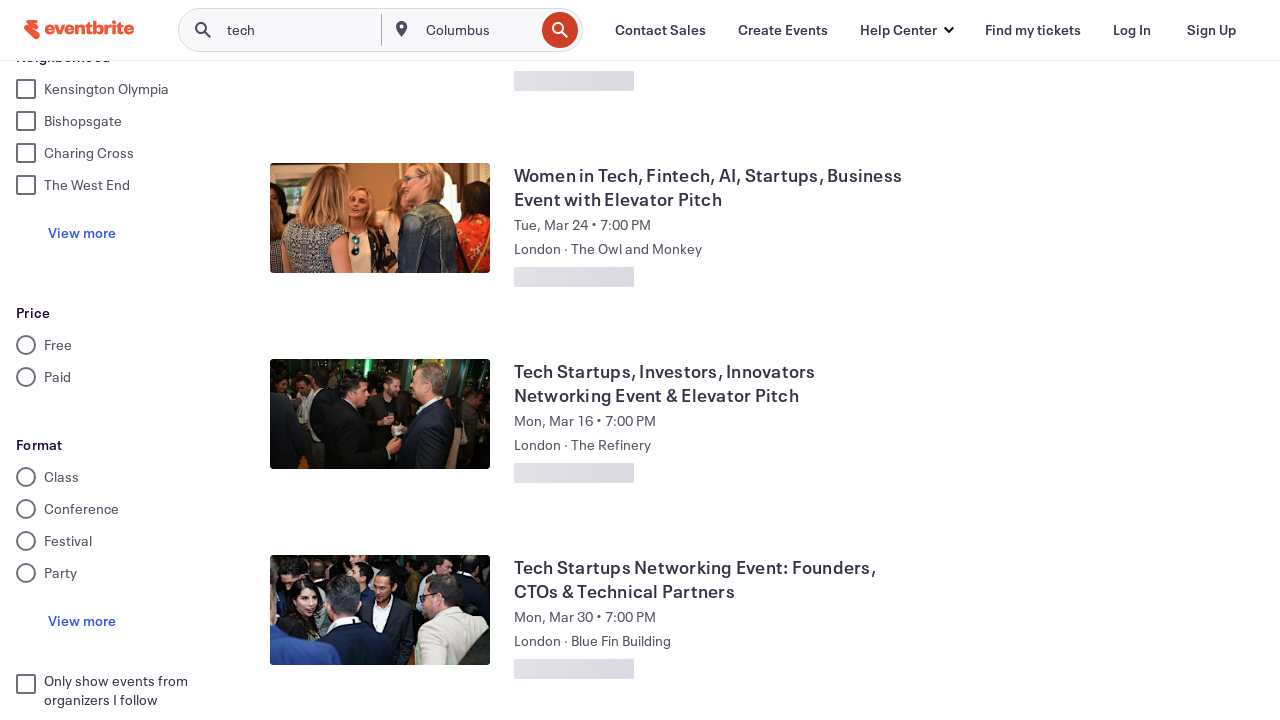

Scrolled down another 800px to load additional events
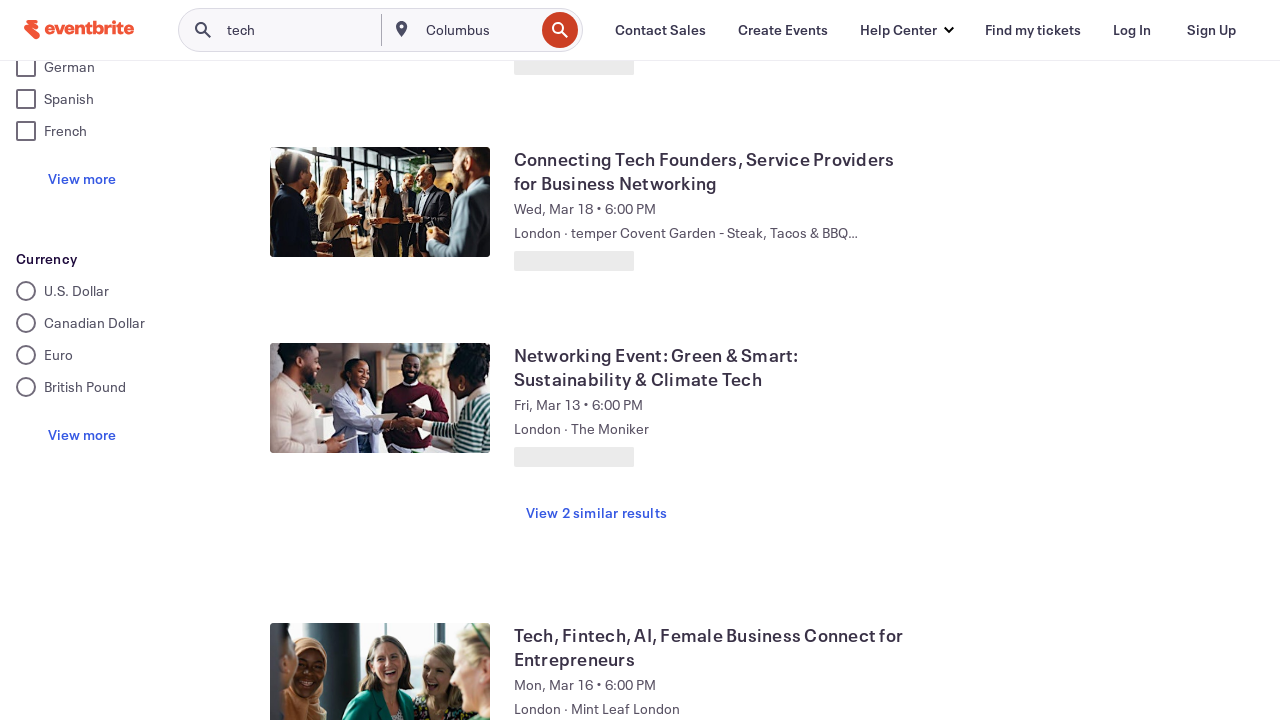

Waited for events to load after second scroll
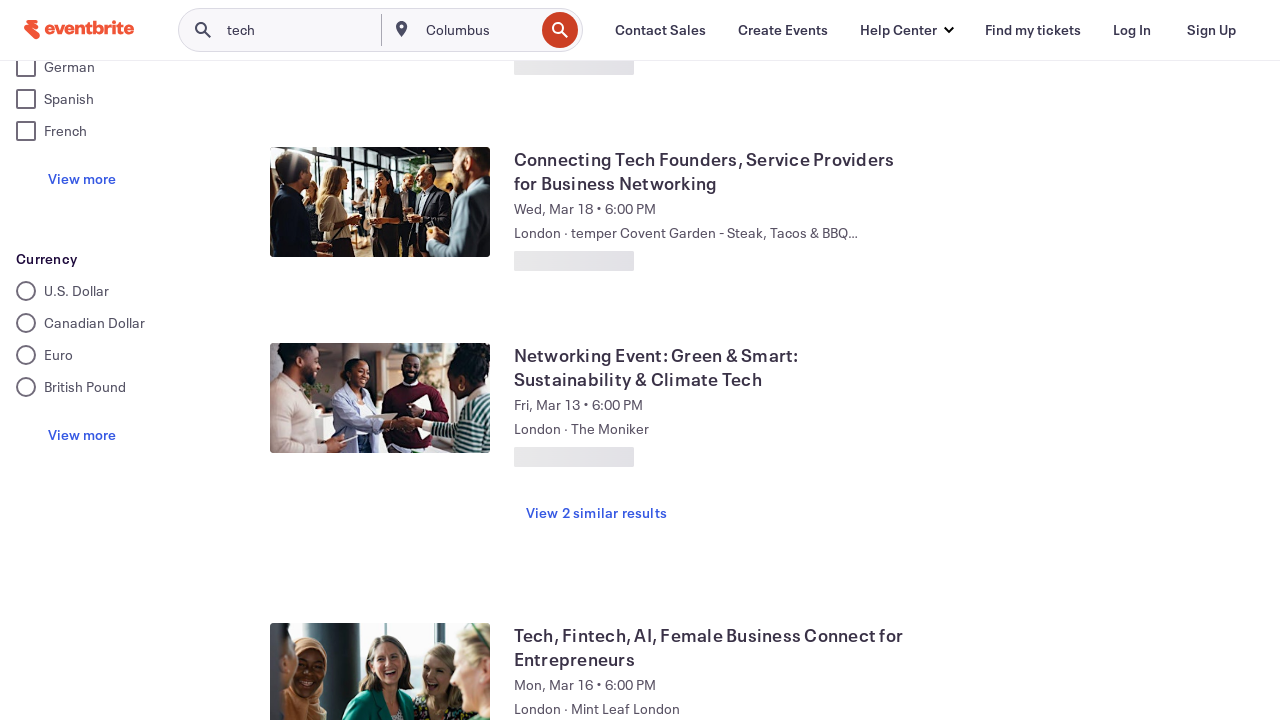

Verified event cards are present in search results
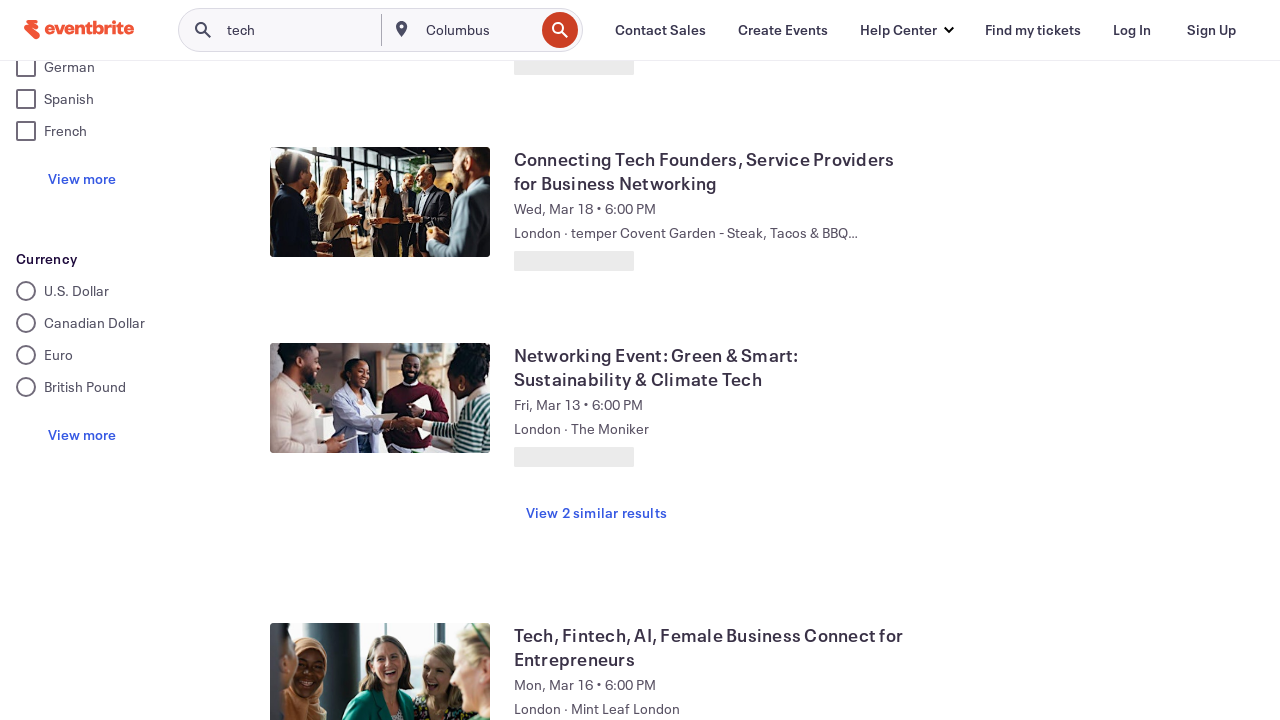

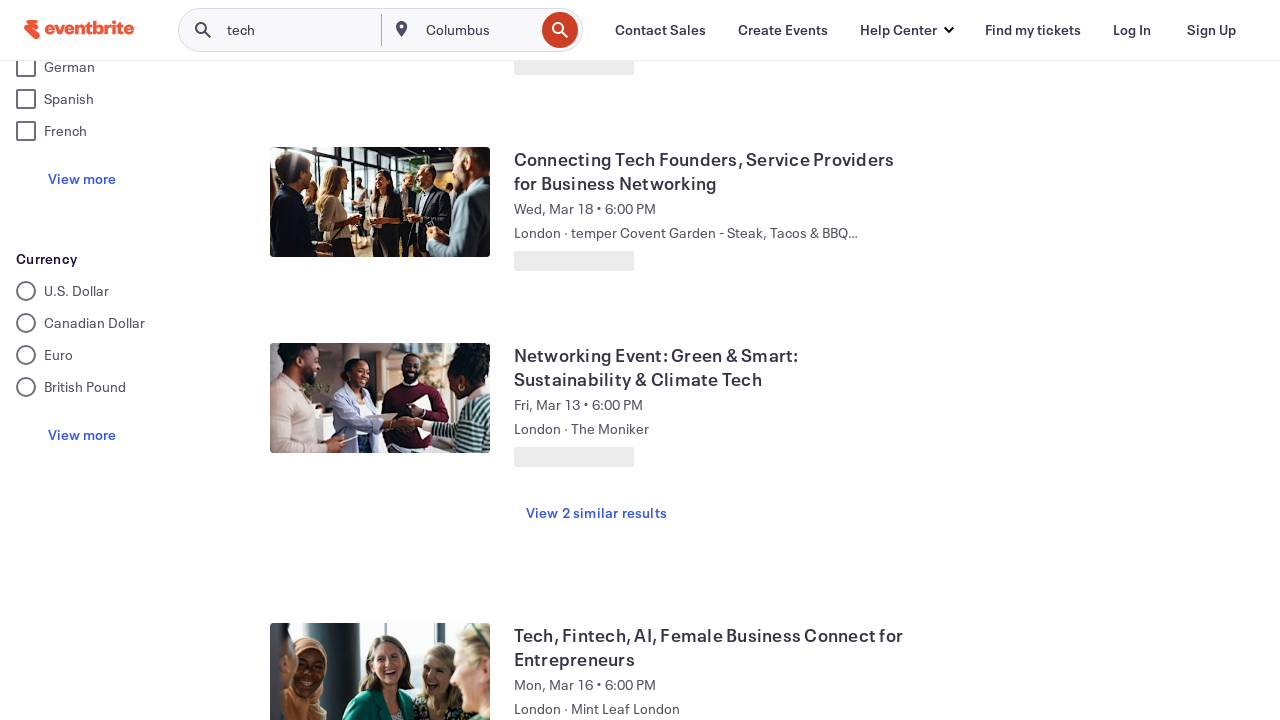